Tests email validation by submitting an invalid email format and verifying the appropriate error message

Starting URL: https://sharelane.com/cgi-bin/register.py?page=1&zip_code=12345

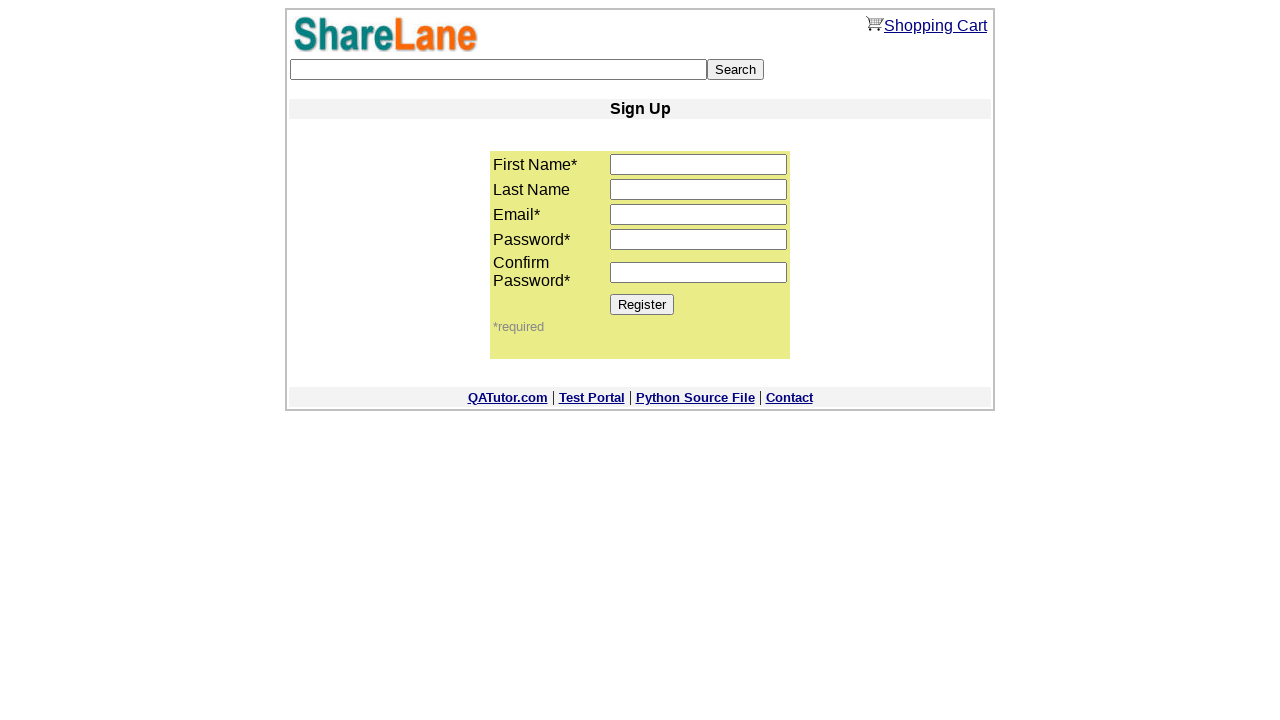

Filled first name field with 'Alex' on input[name='first_name']
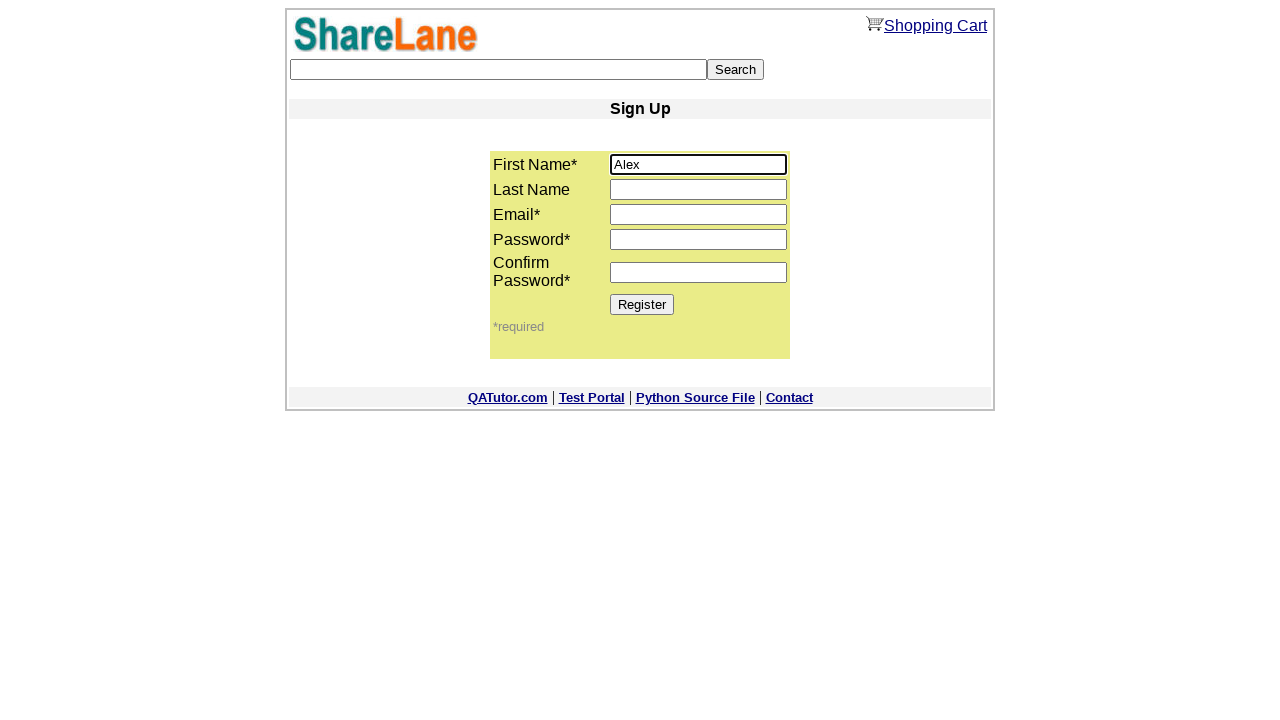

Filled email field with invalid format 'invalidEmail123' on input[name='email']
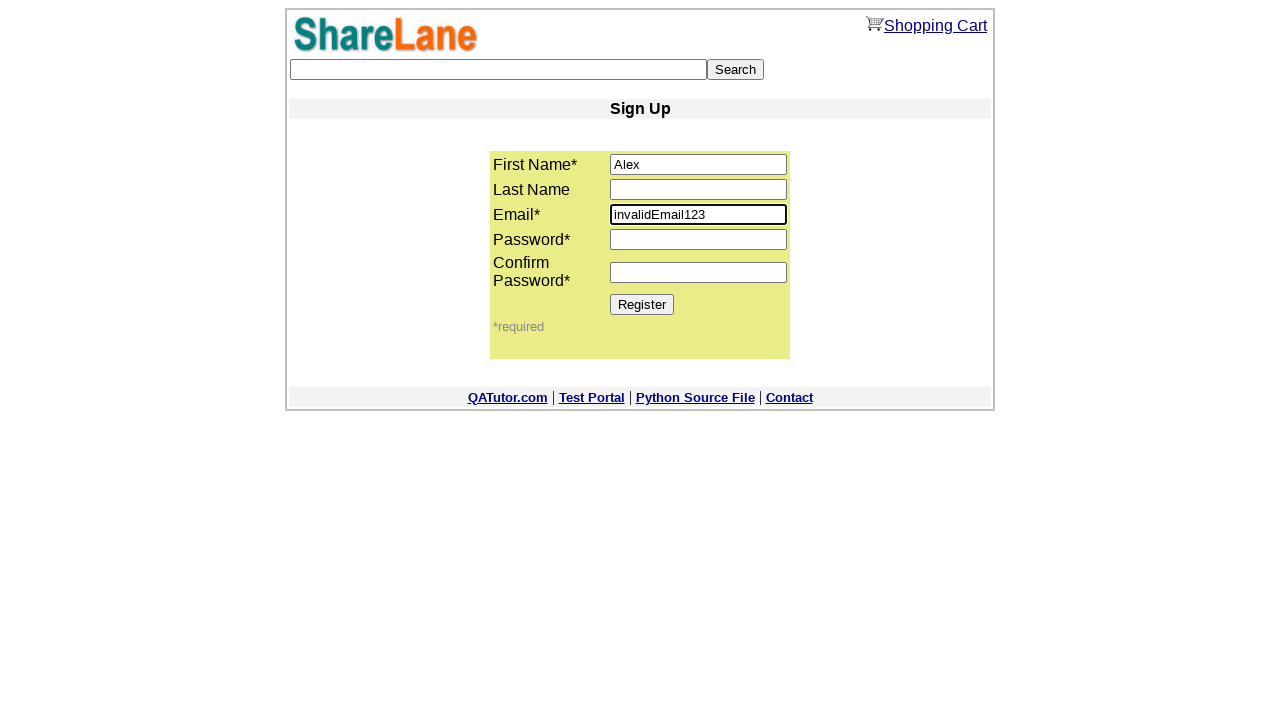

Filled password field with '123456789' on input[name='password1']
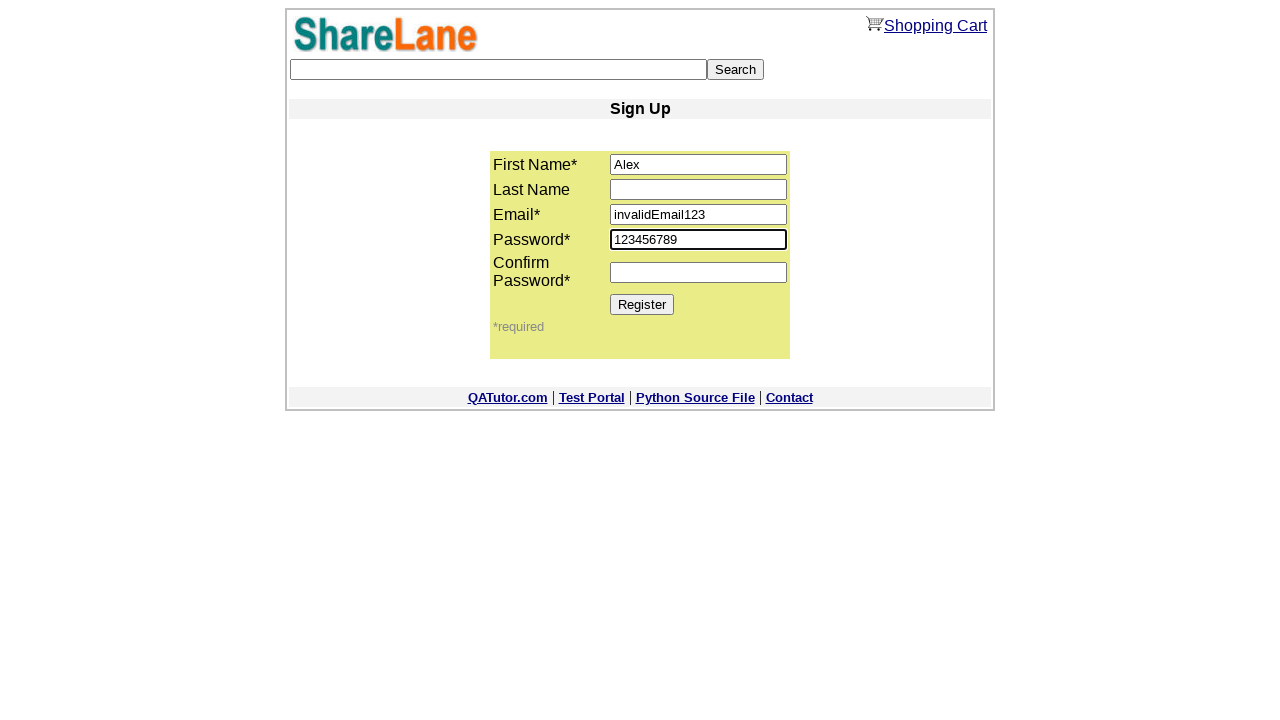

Filled password confirmation field with '123456789' on input[name='password2']
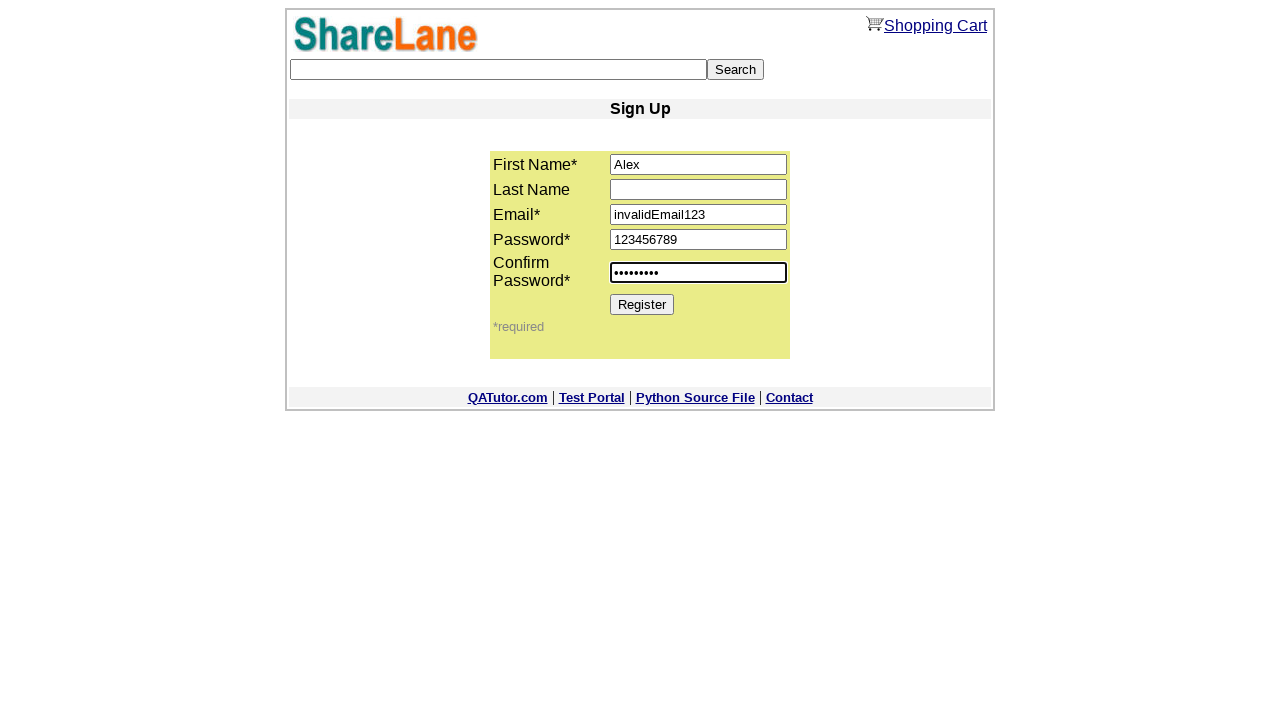

Clicked Register button at (642, 304) on input[value='Register']
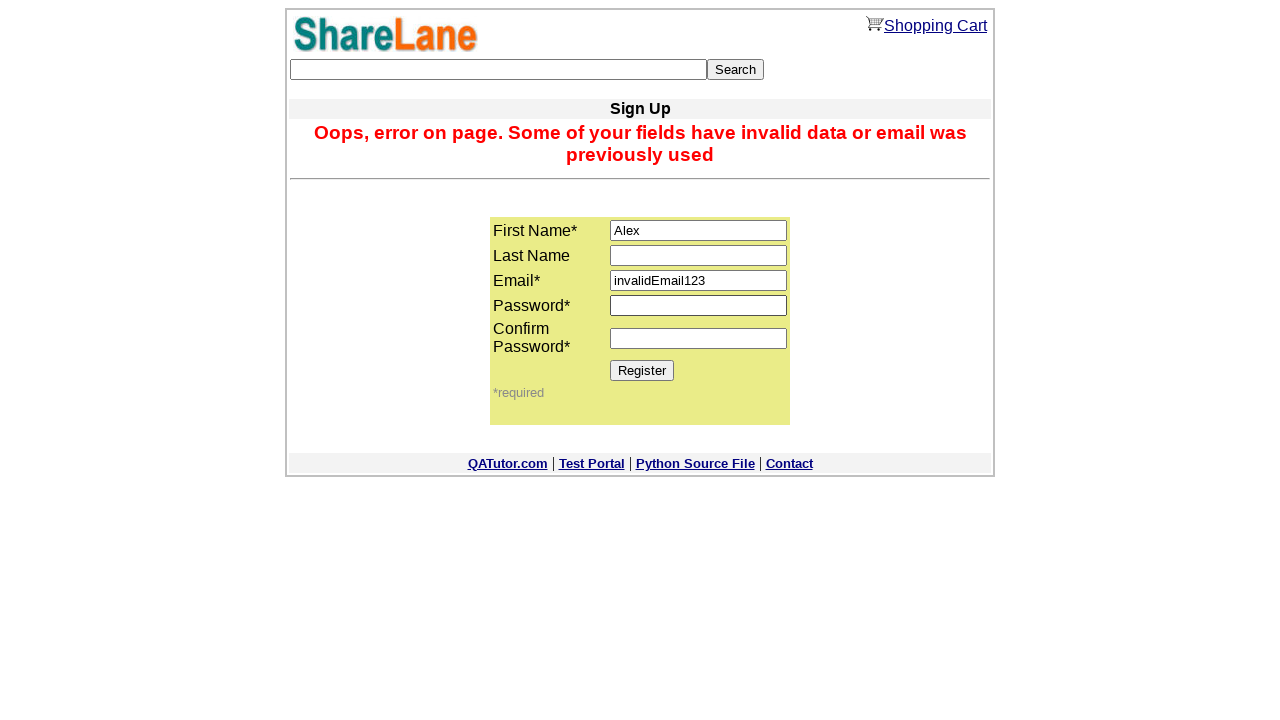

Error message appeared on the page
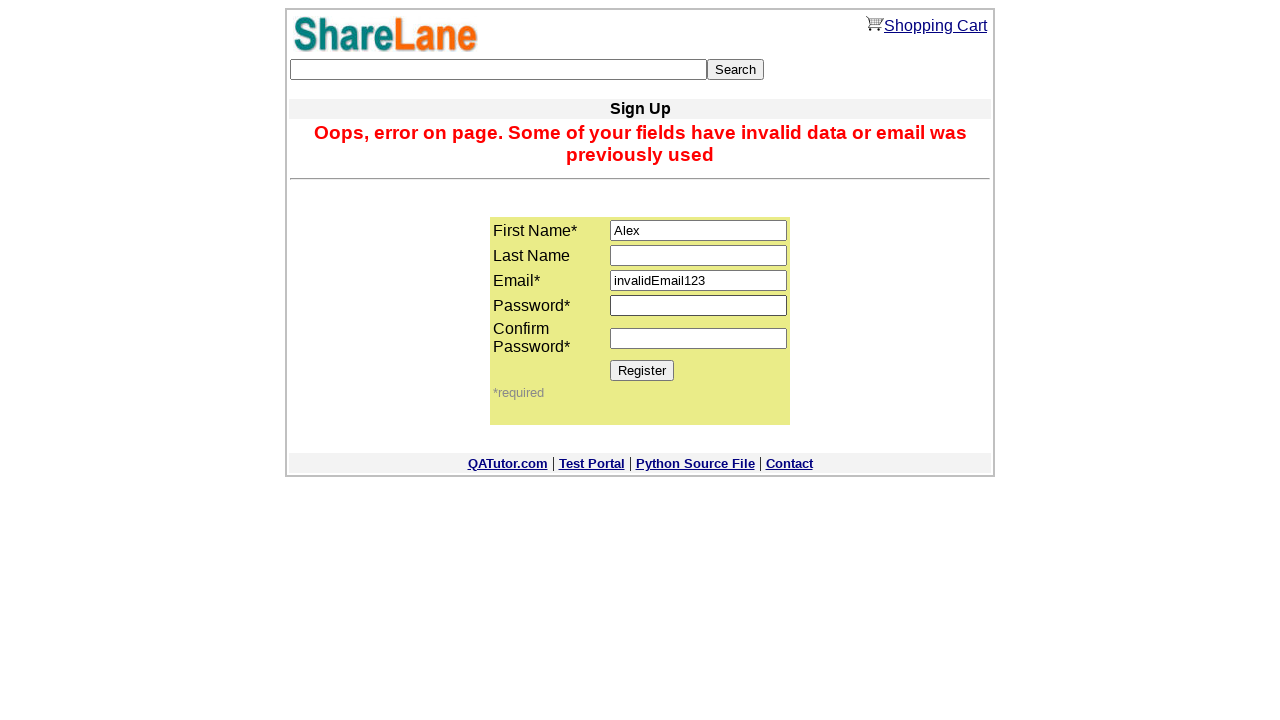

Retrieved error message text
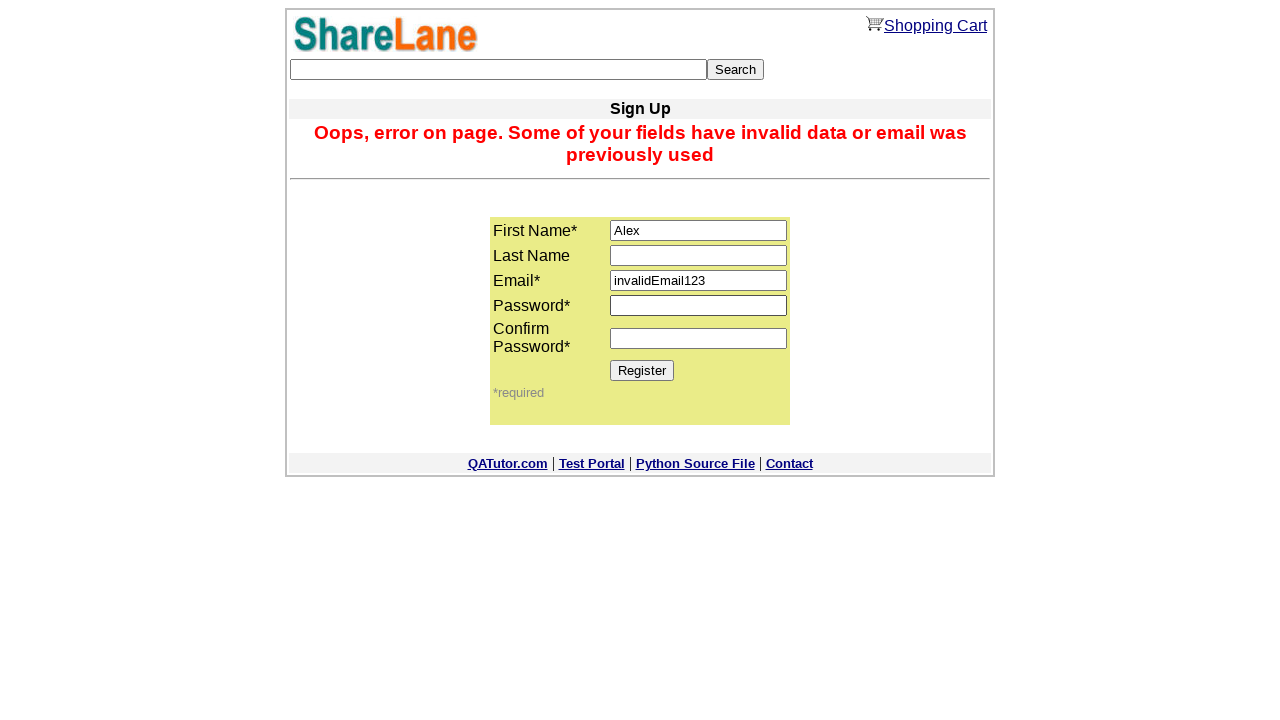

Verified error message contains expected text about invalid email format
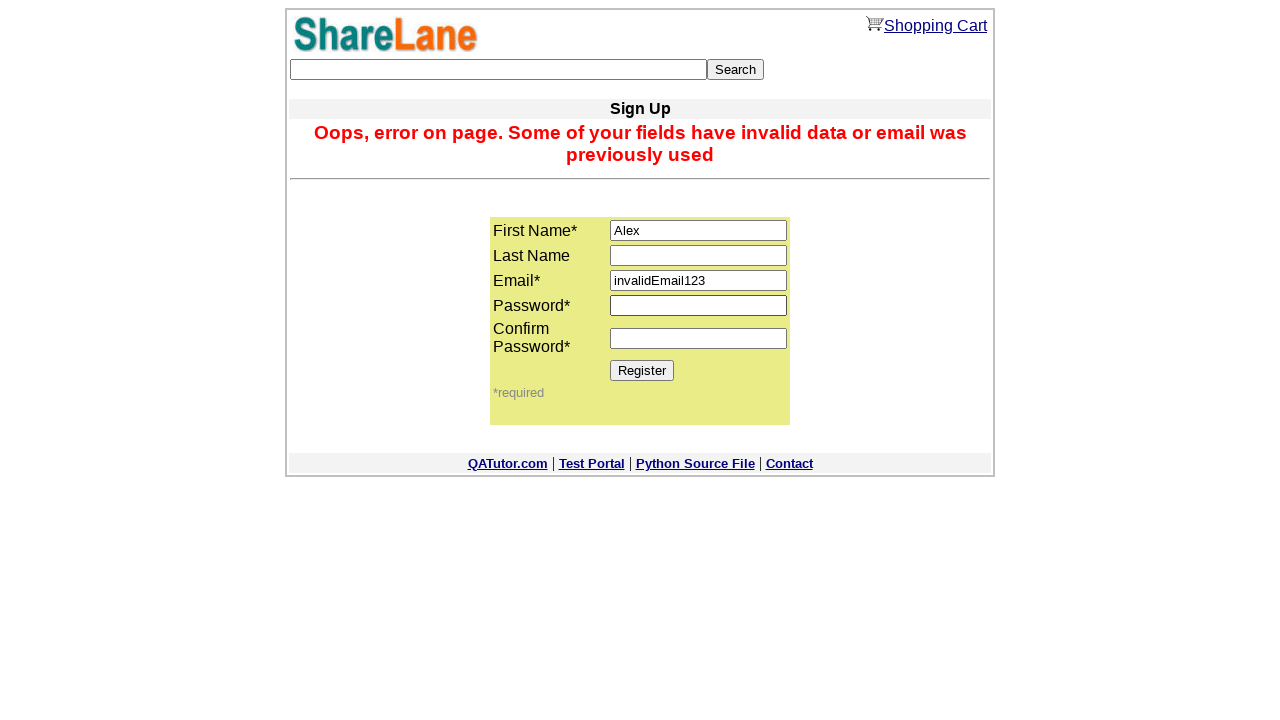

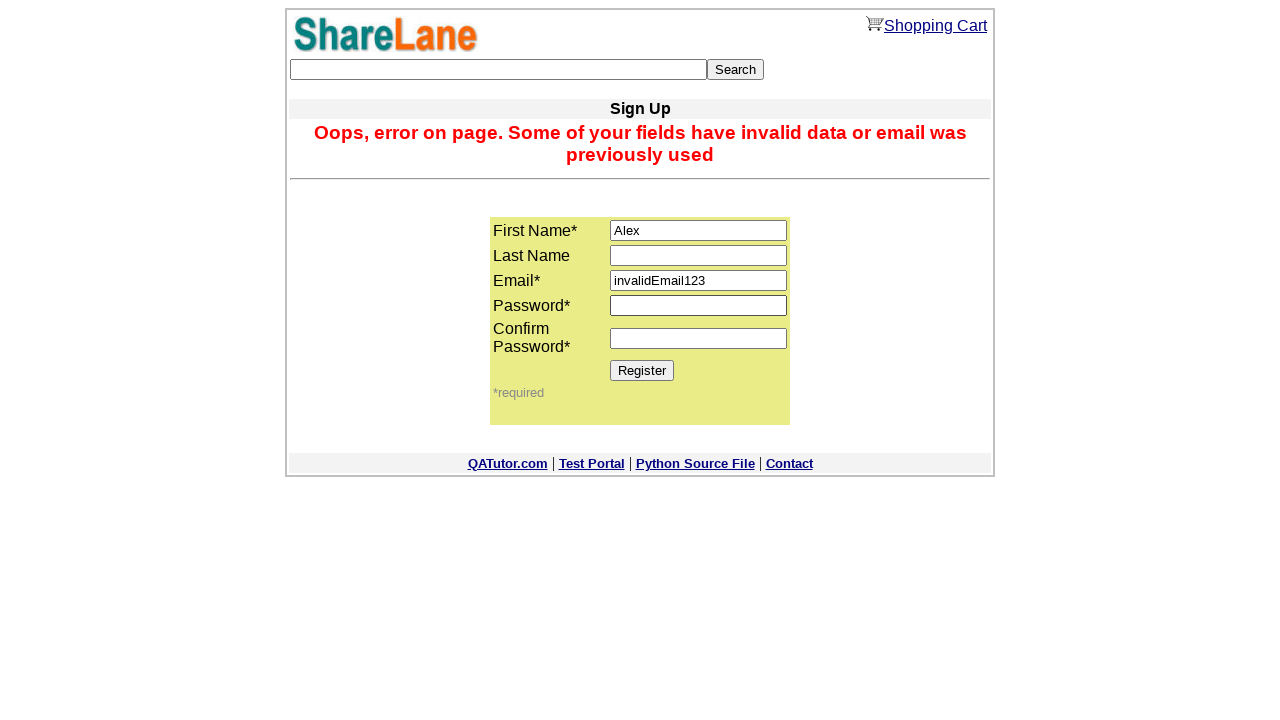